Tests that clicking 'view all' links navigates to article category pages and verifies content is present, then navigates back

Starting URL: https://blog.hubtel.com/#

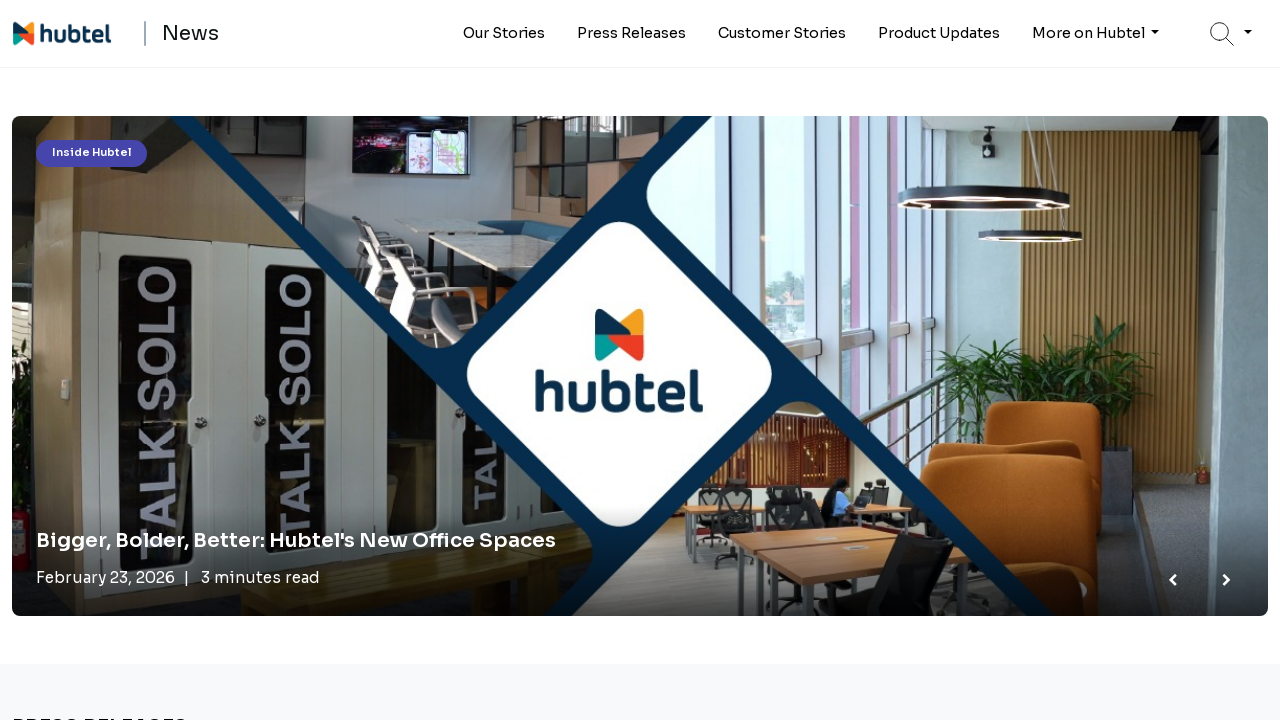

Located all 'view all' links on the blog homepage
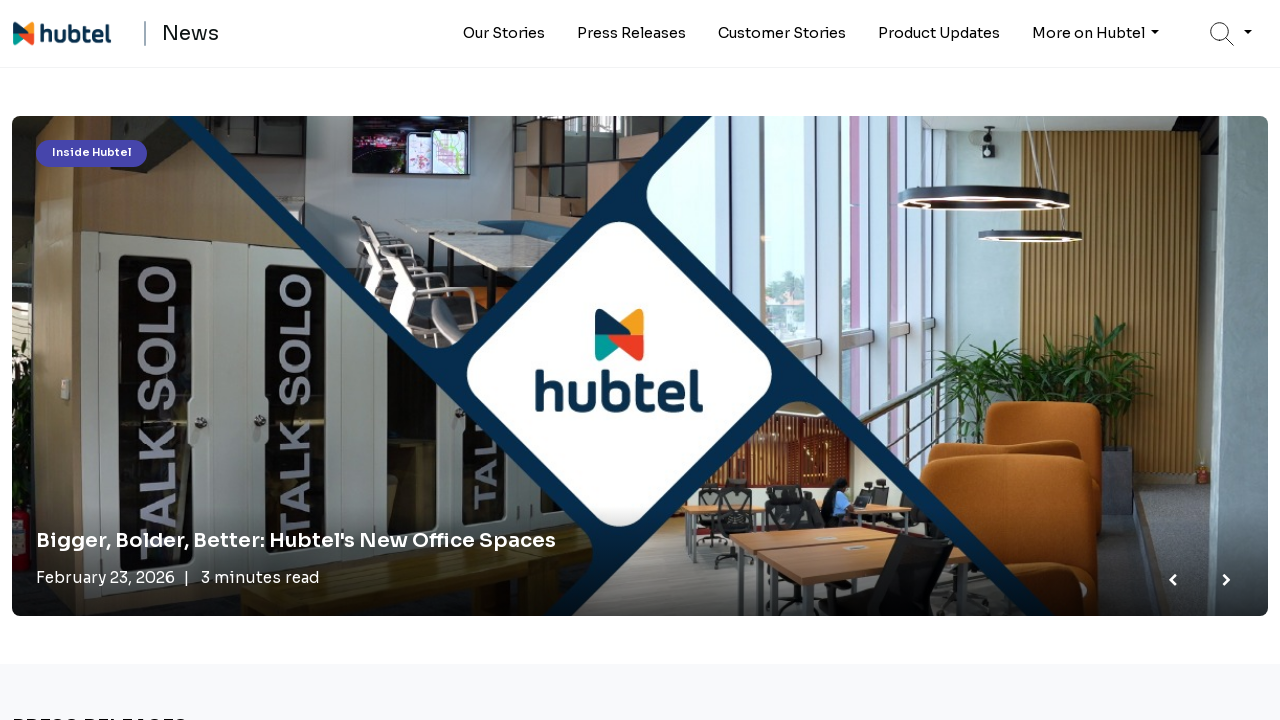

Found 8 'view all' links to click
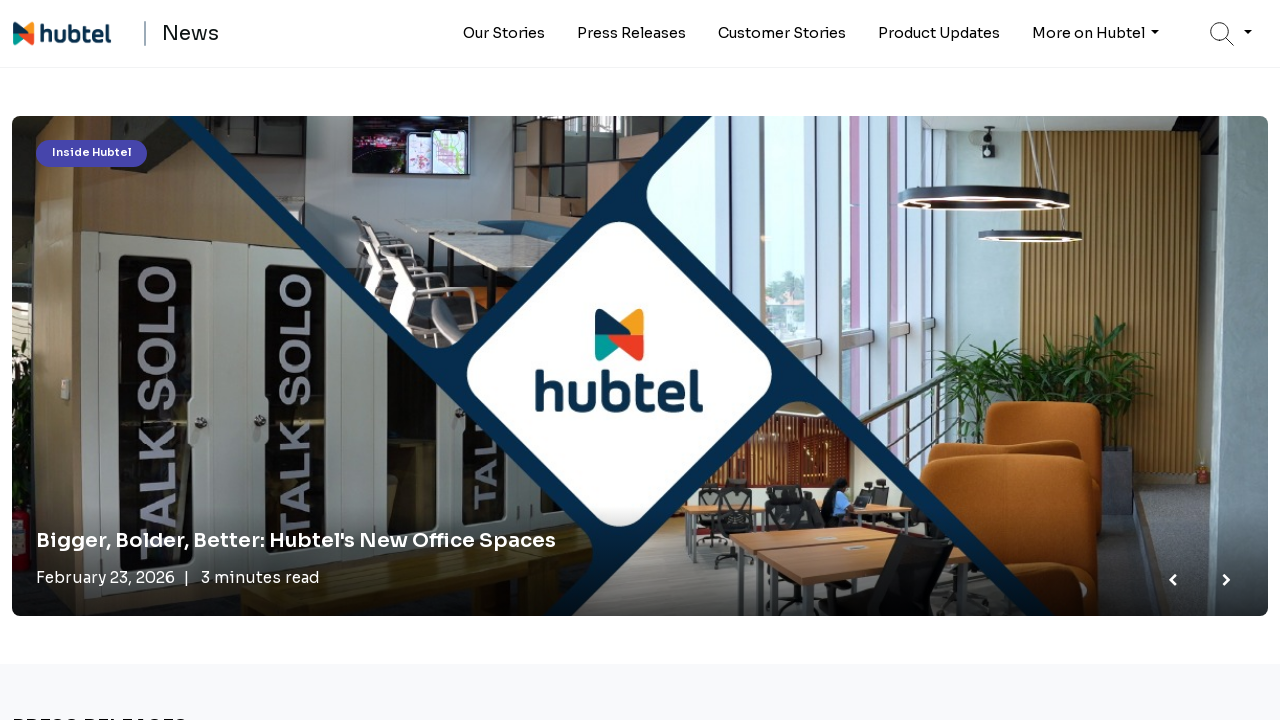

Clicked 'view all' link #1 to navigate to article category page at (44, 361) on internal:role=link[name="view all"i] >> nth=0
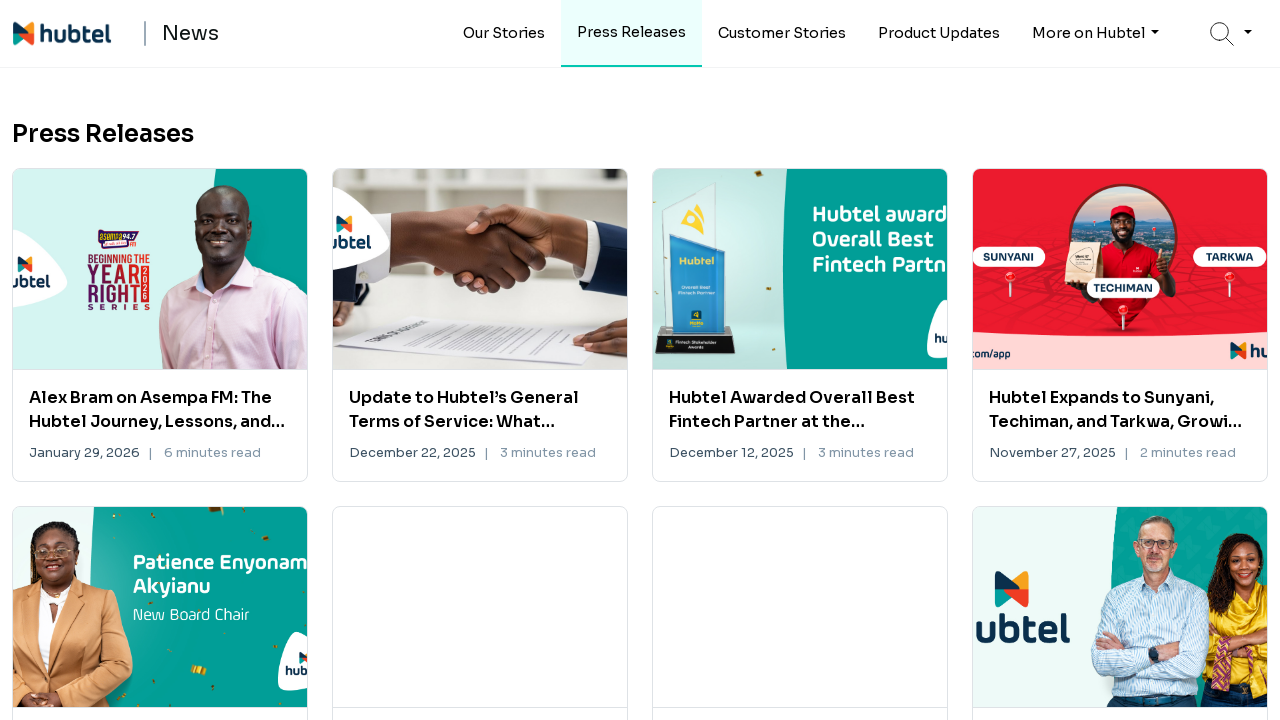

Navigated back to blog homepage from category page #1
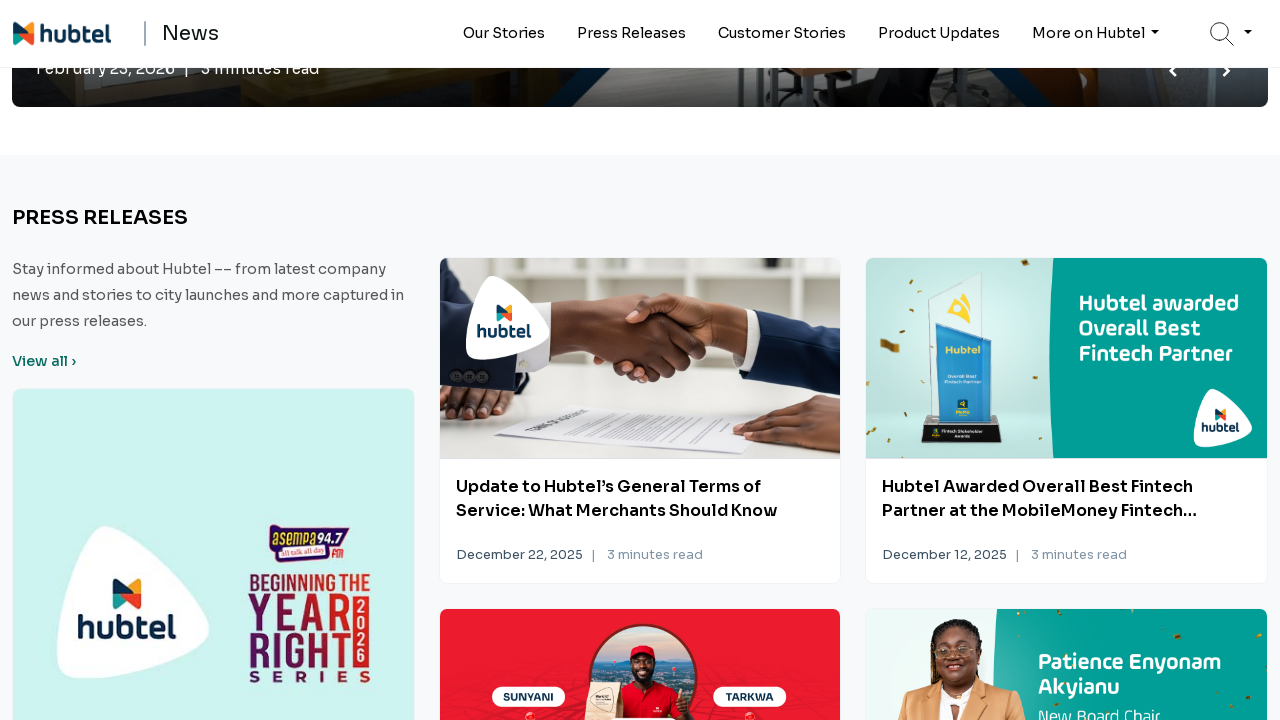

Clicked 'view all' link #2 to navigate to article category page at (44, 360) on internal:role=link[name="view all"i] >> nth=1
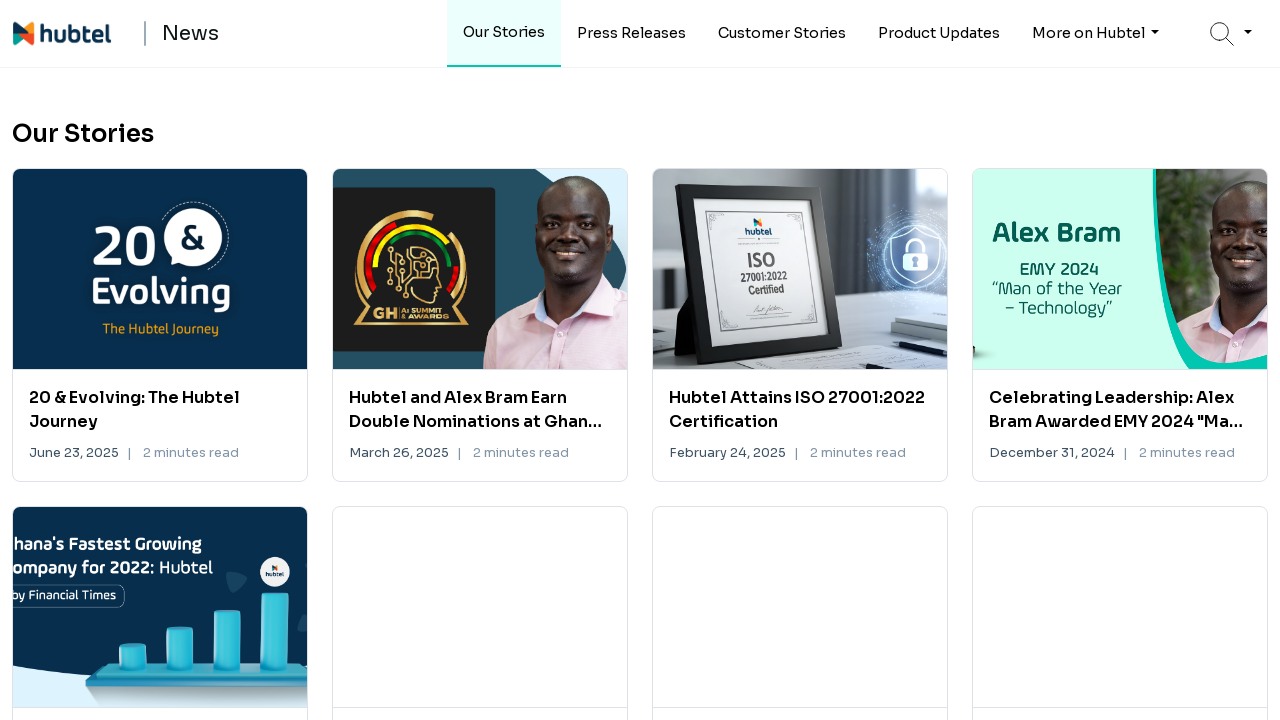

Navigated back to blog homepage from category page #2
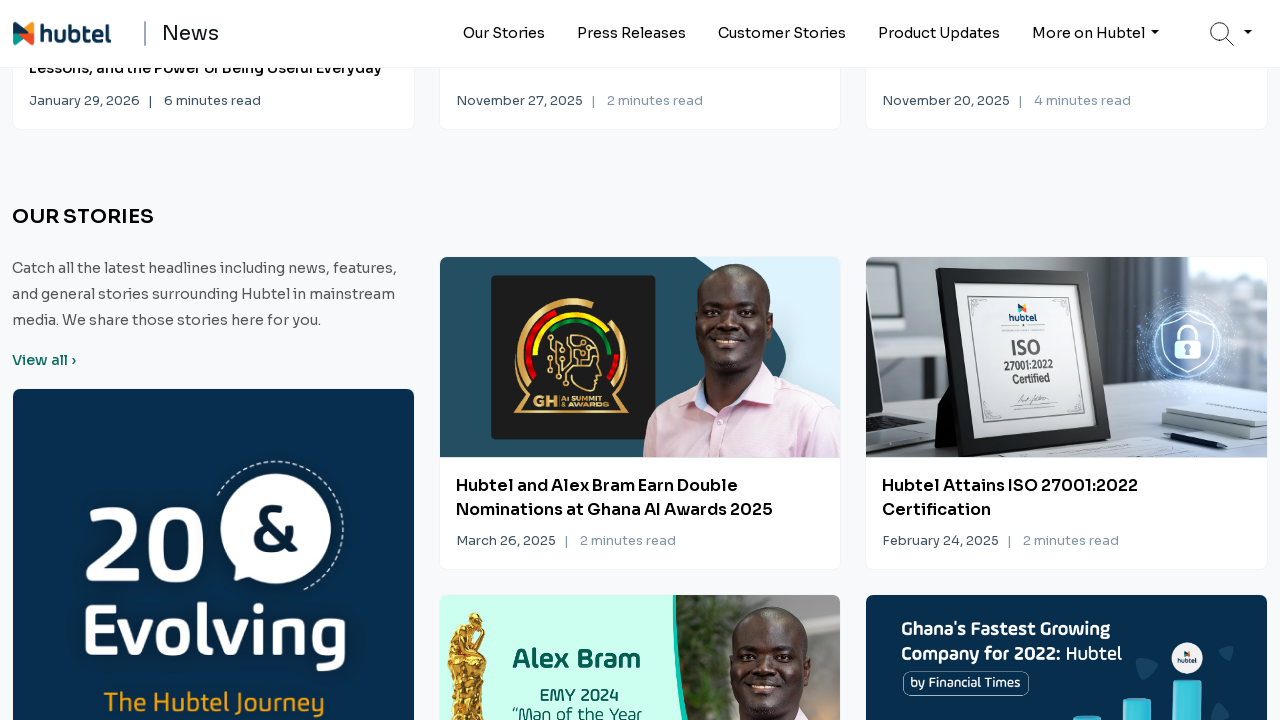

Clicked 'view all' link #3 to navigate to article category page at (44, 360) on internal:role=link[name="view all"i] >> nth=2
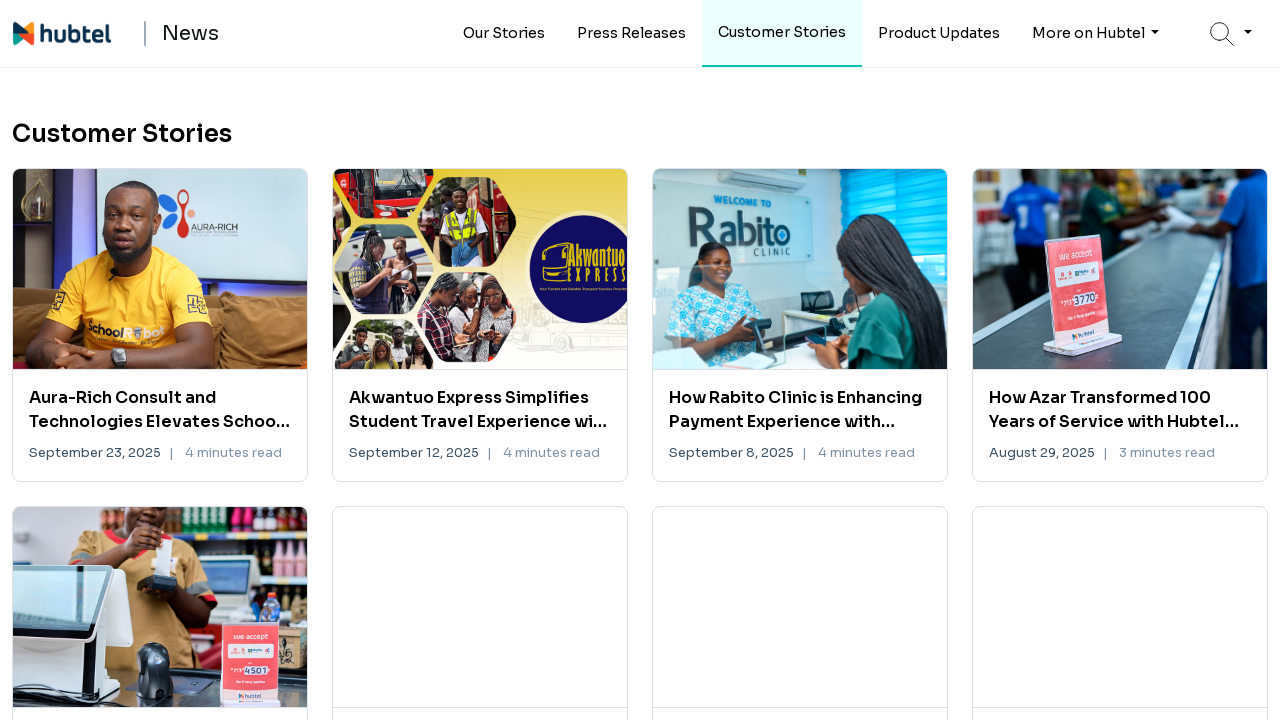

Navigated back to blog homepage from category page #3
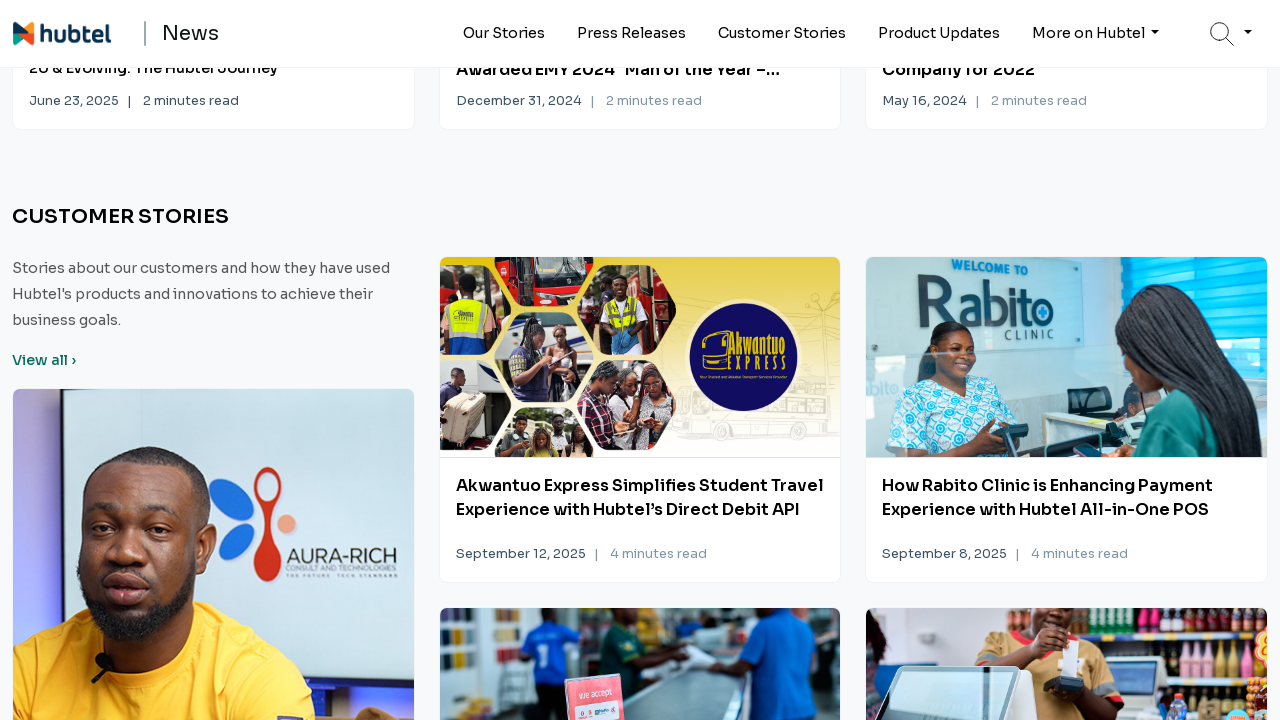

Clicked 'view all' link #4 to navigate to article category page at (44, 360) on internal:role=link[name="view all"i] >> nth=3
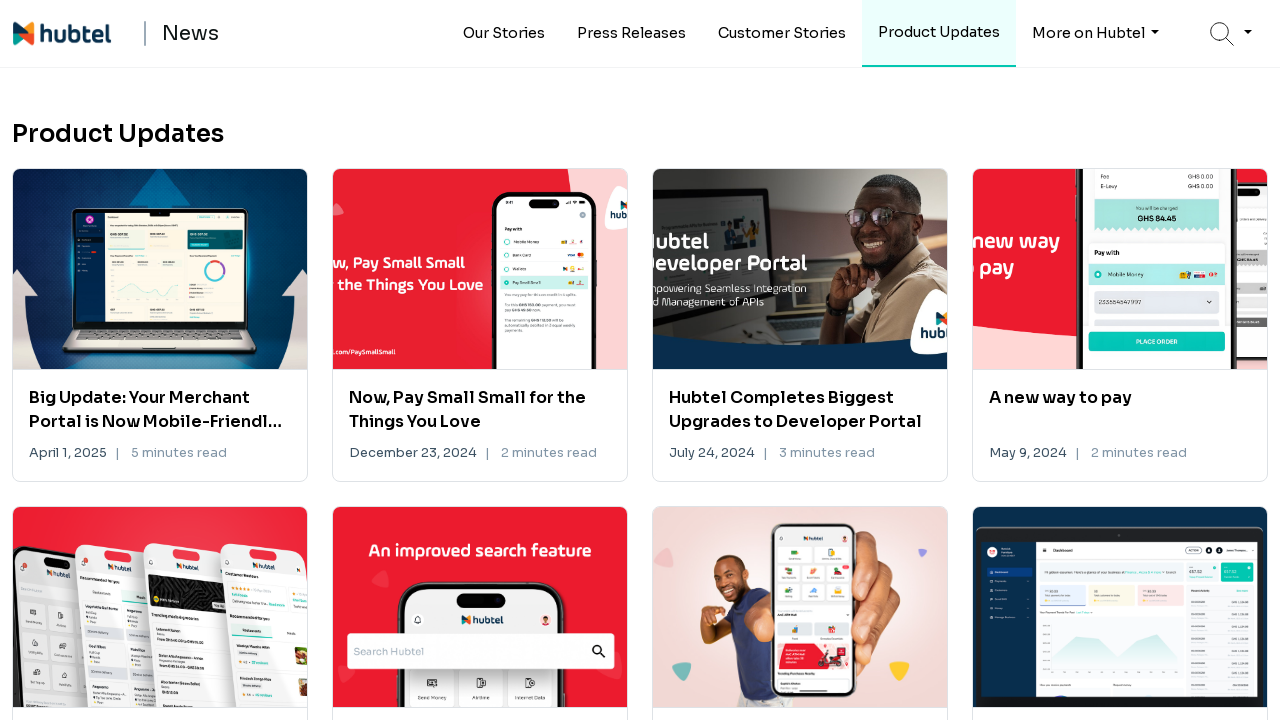

Navigated back to blog homepage from category page #4
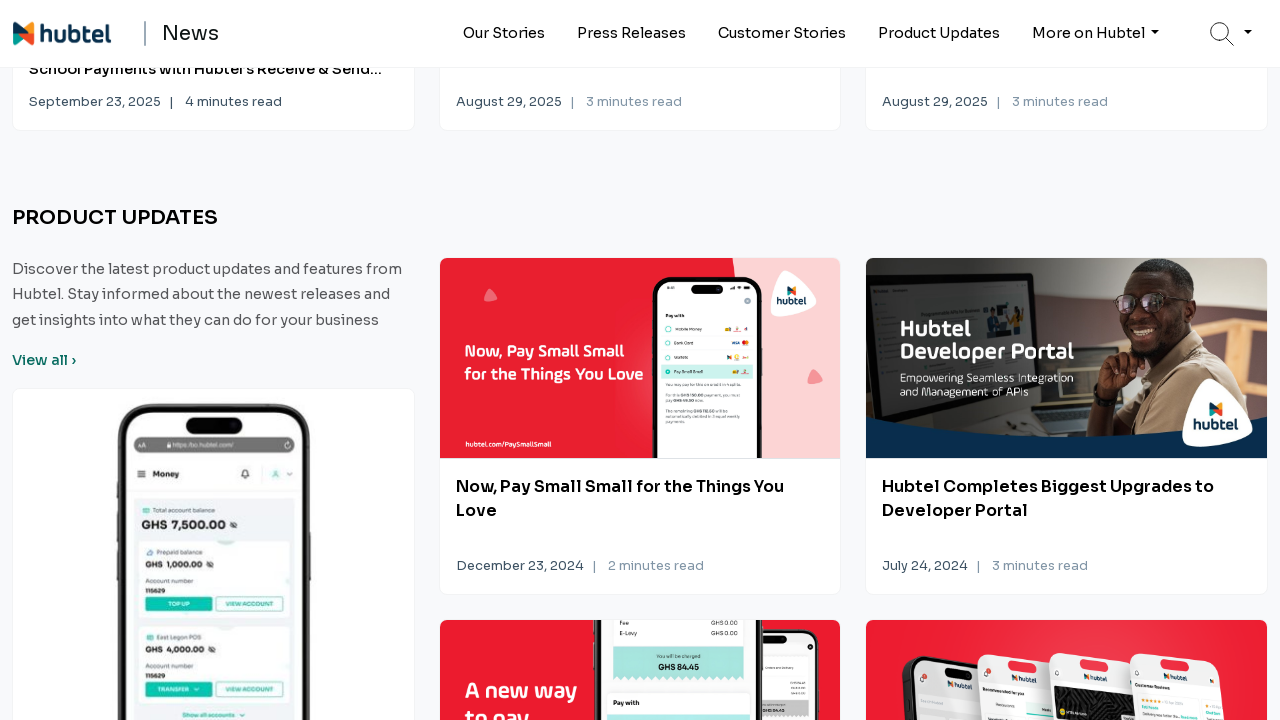

Clicked 'view all' link #5 to navigate to article category page at (44, 361) on internal:role=link[name="view all"i] >> nth=4
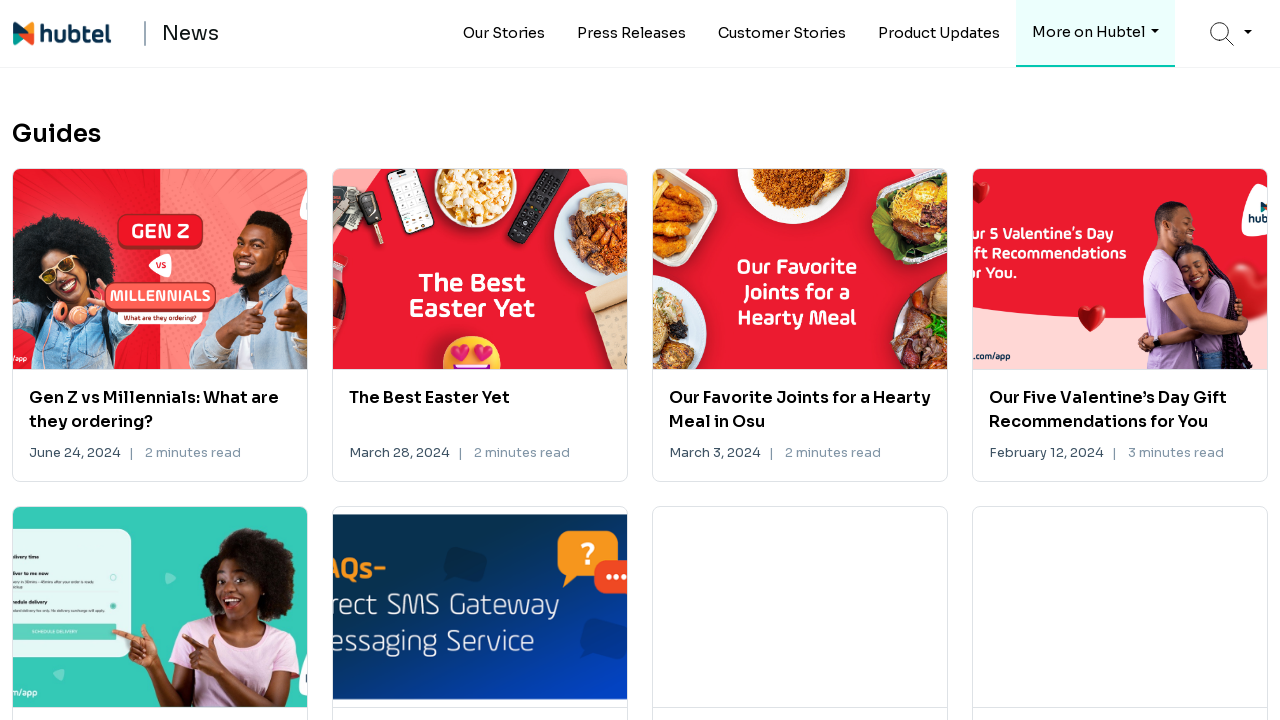

Navigated back to blog homepage from category page #5
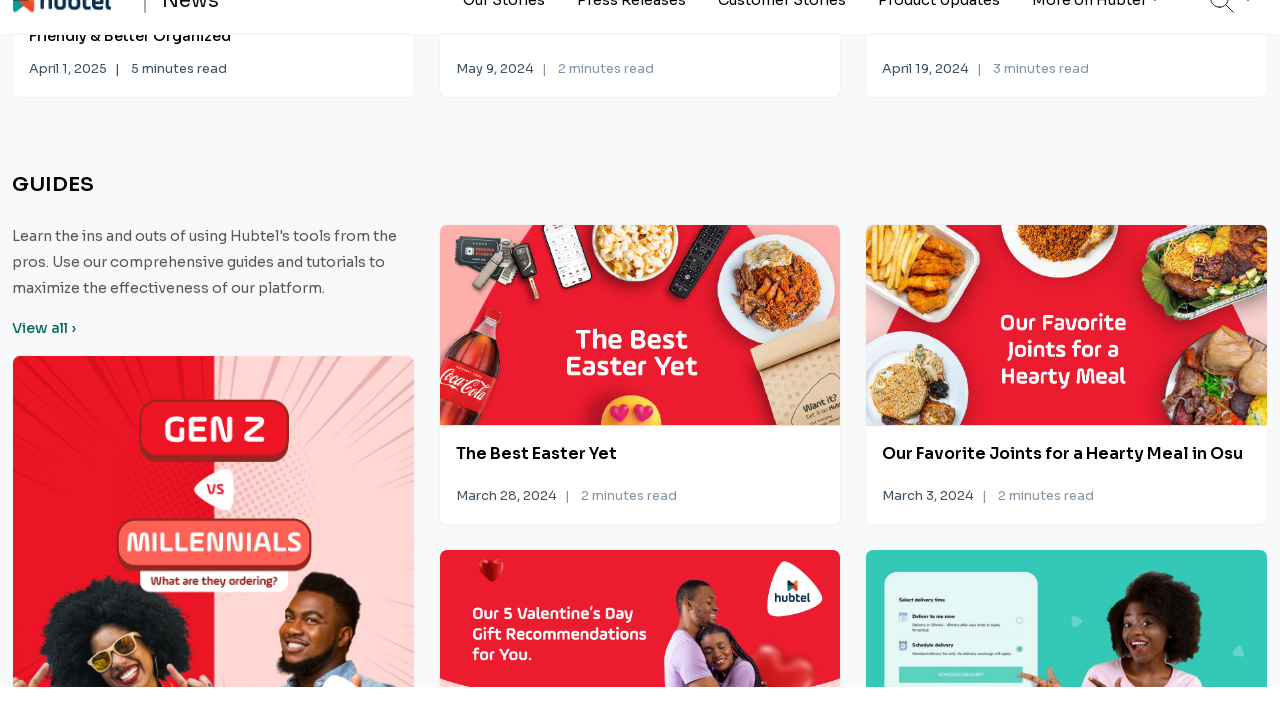

Clicked 'view all' link #6 to navigate to article category page at (44, 361) on internal:role=link[name="view all"i] >> nth=5
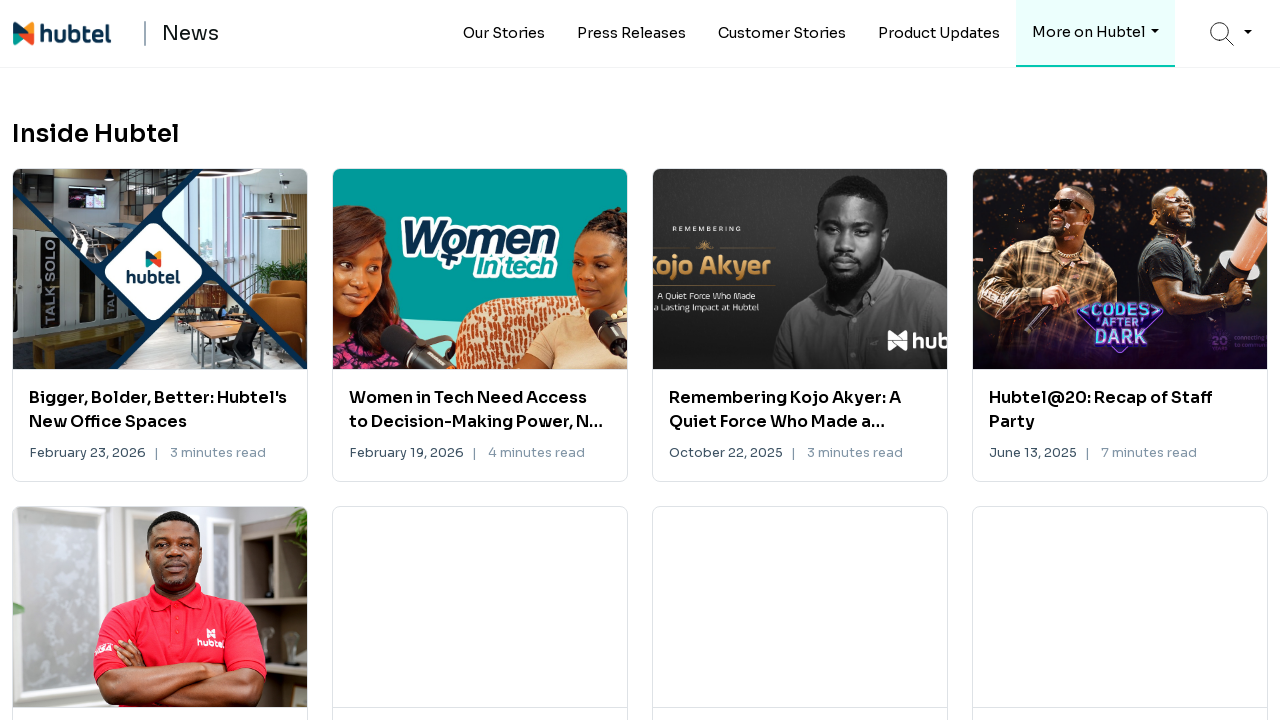

Navigated back to blog homepage from category page #6
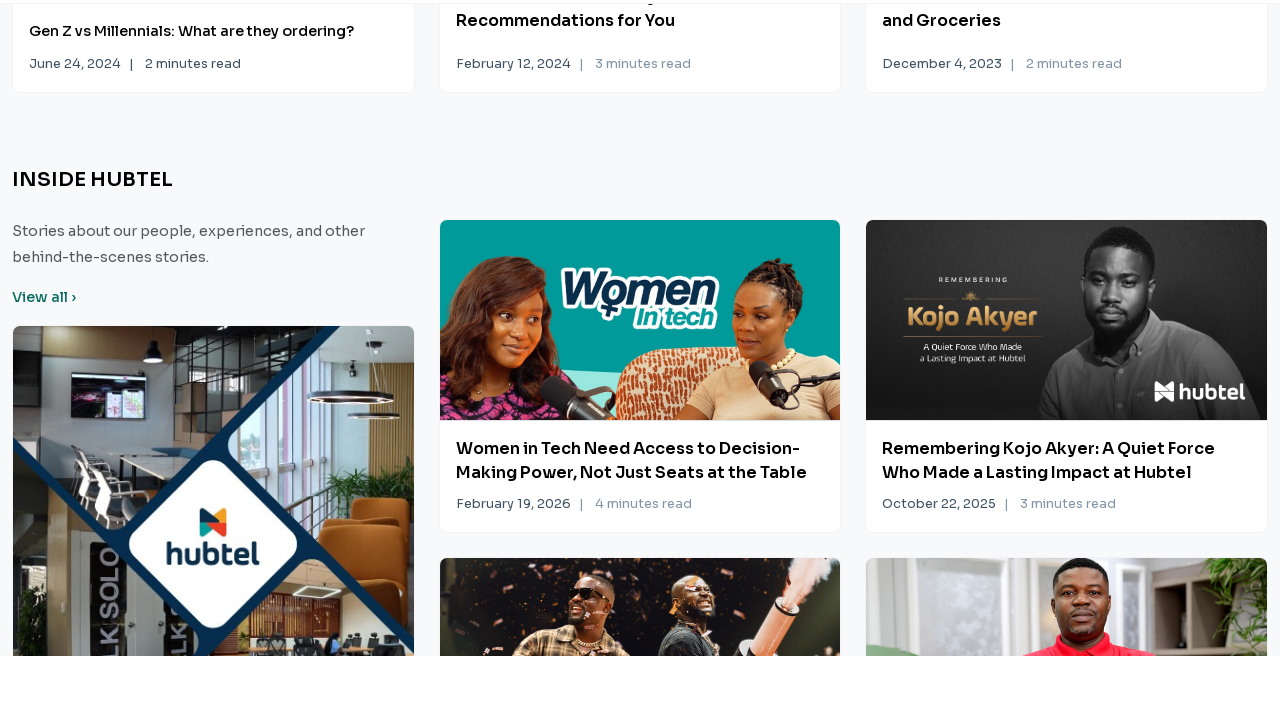

Clicked 'view all' link #7 to navigate to article category page at (44, 361) on internal:role=link[name="view all"i] >> nth=6
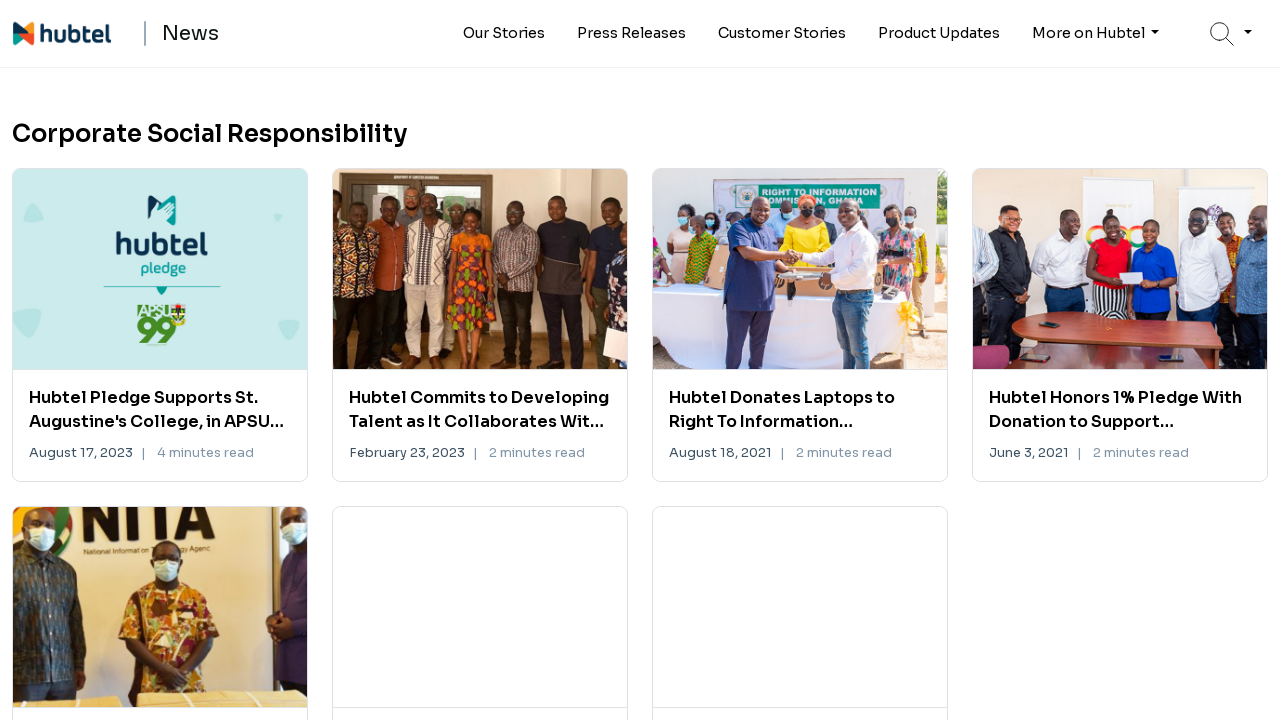

Navigated back to blog homepage from category page #7
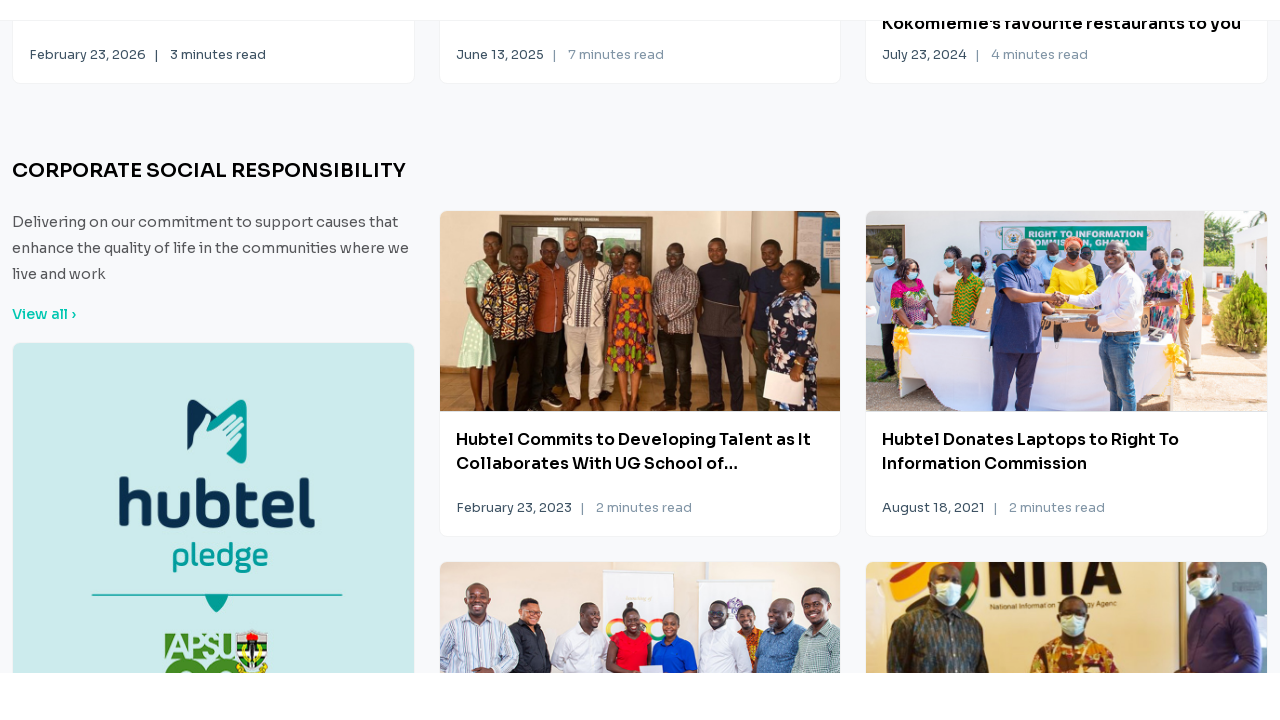

Clicked 'view all' link #8 to navigate to article category page at (44, 360) on internal:role=link[name="view all"i] >> nth=7
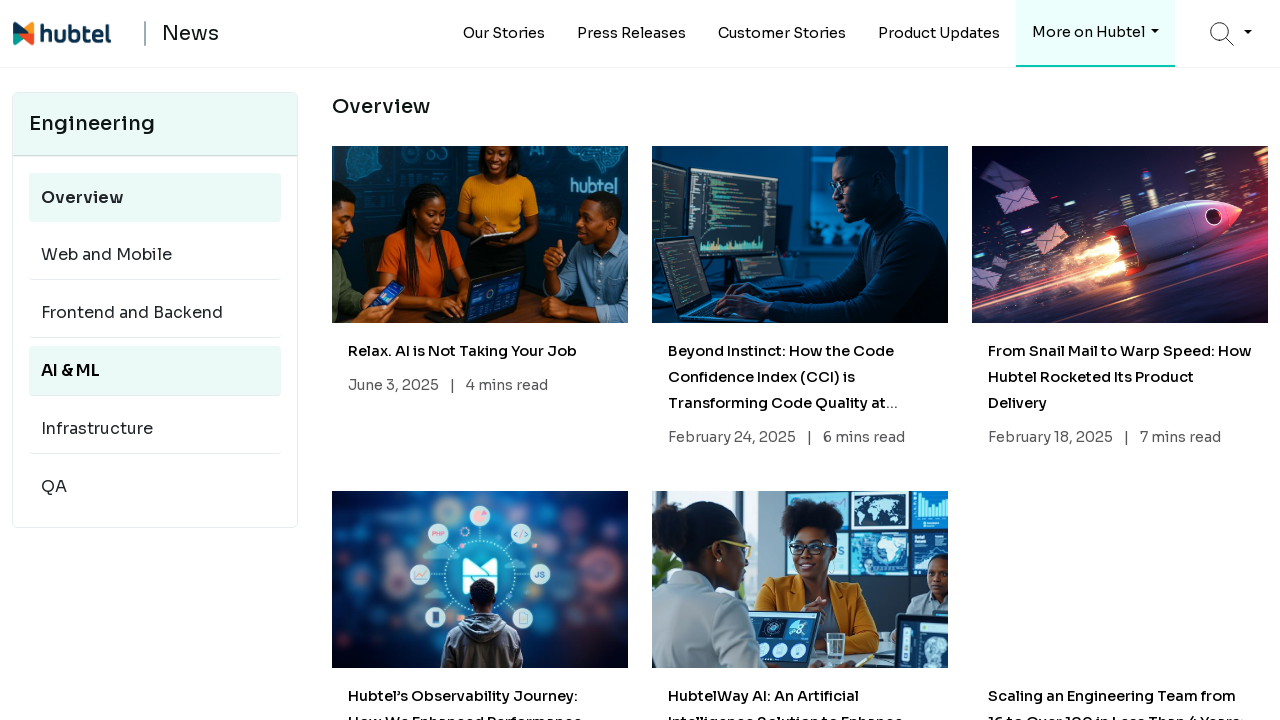

Navigated back to blog homepage from category page #8
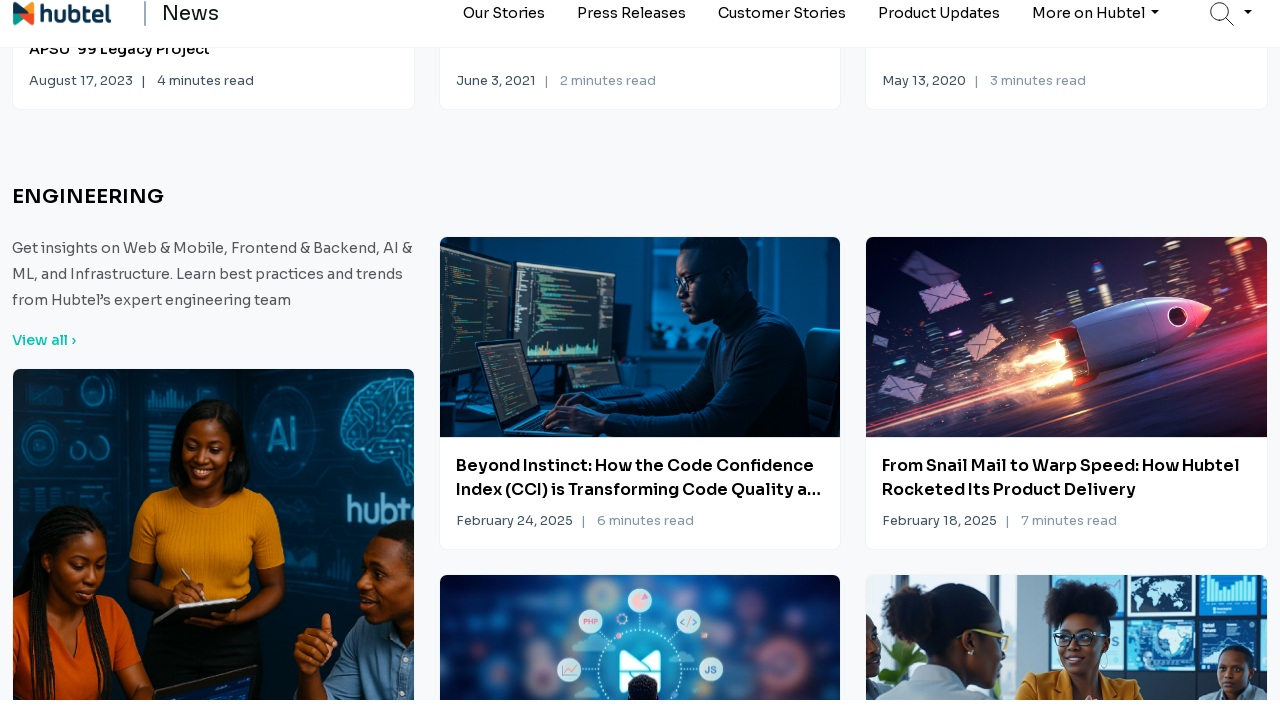

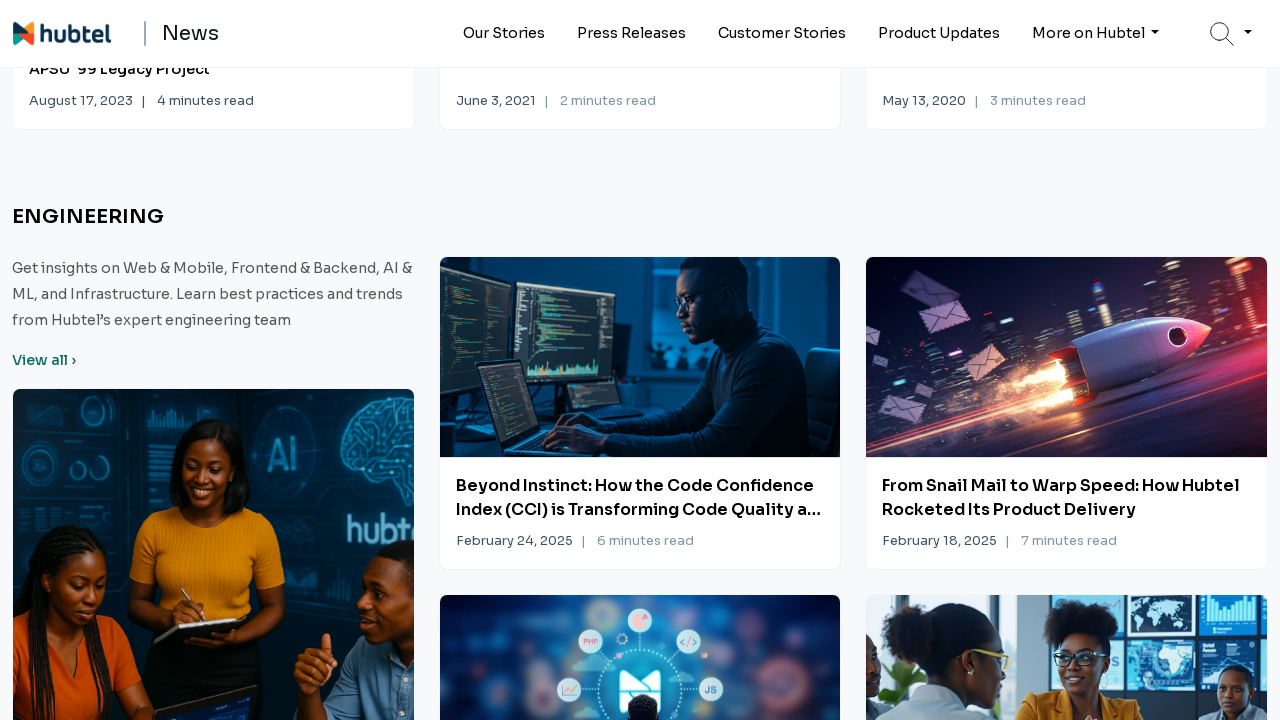